Tests user registration form by filling all required fields and submitting the form

Starting URL: https://parabank.parasoft.com/parabank/register.htm

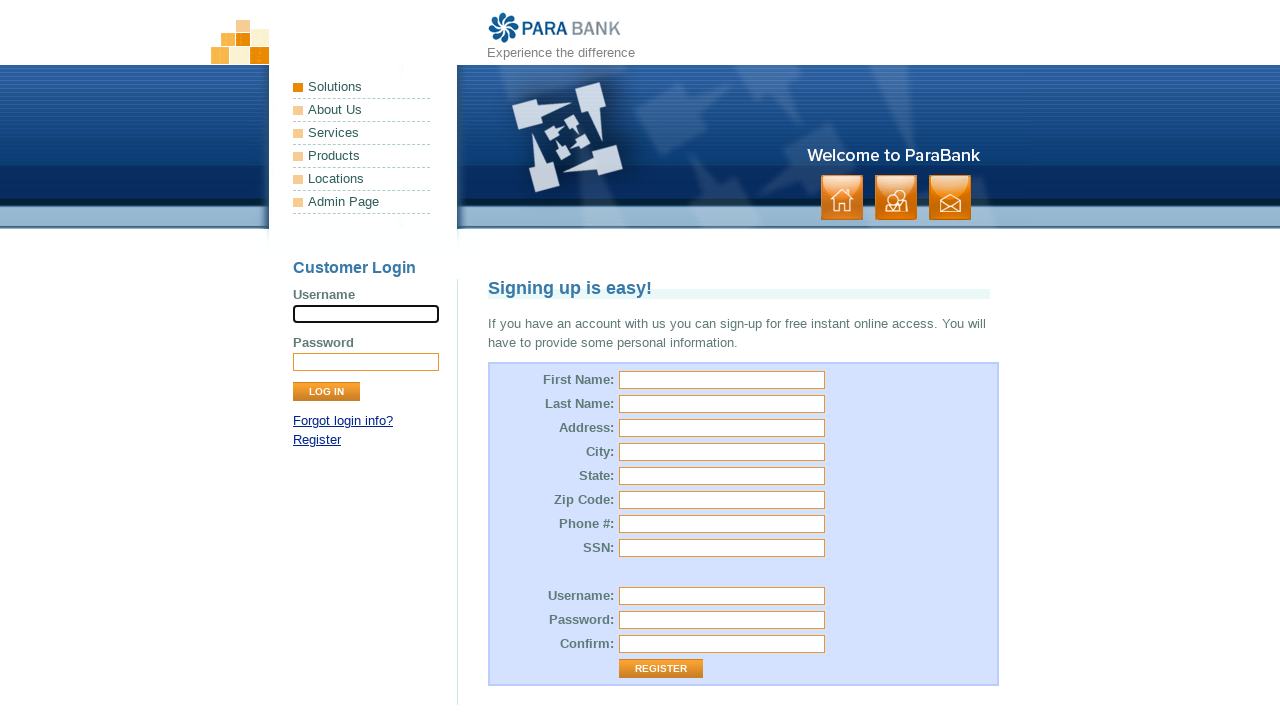

Filled first name field with 'John' on #customer\.firstName
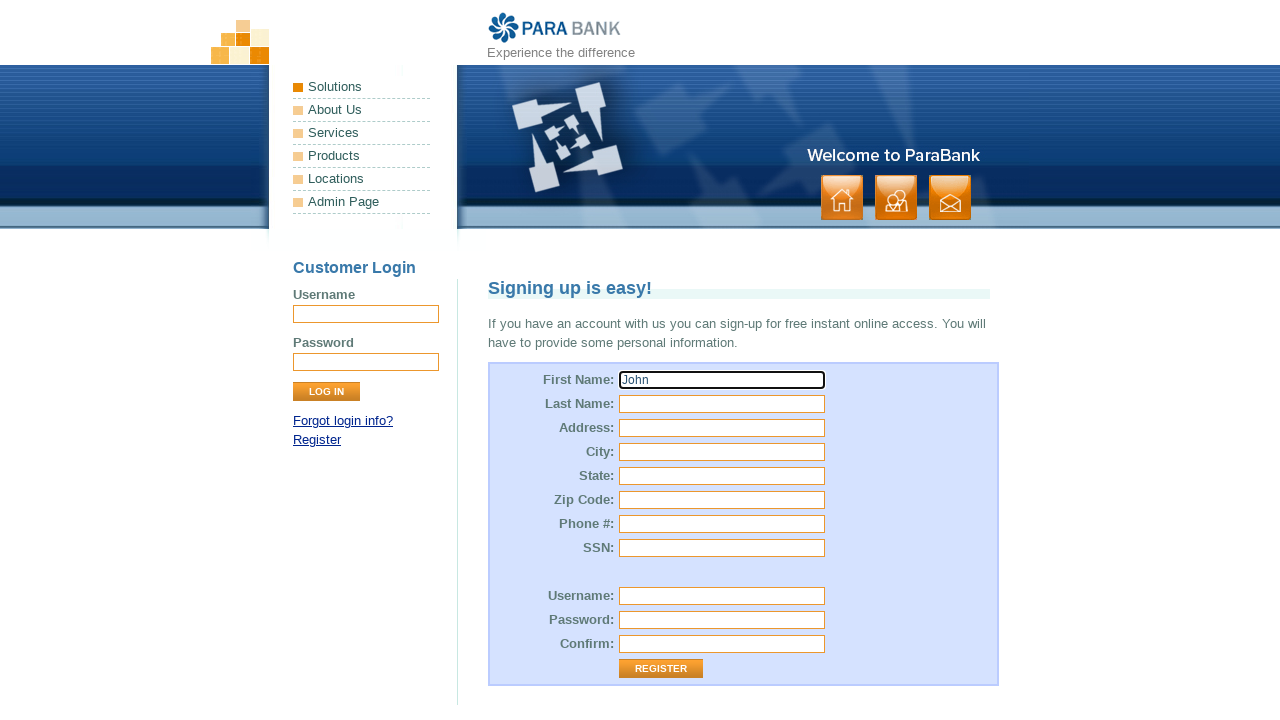

Filled last name field with 'Smith' on input[name='customer.lastName']
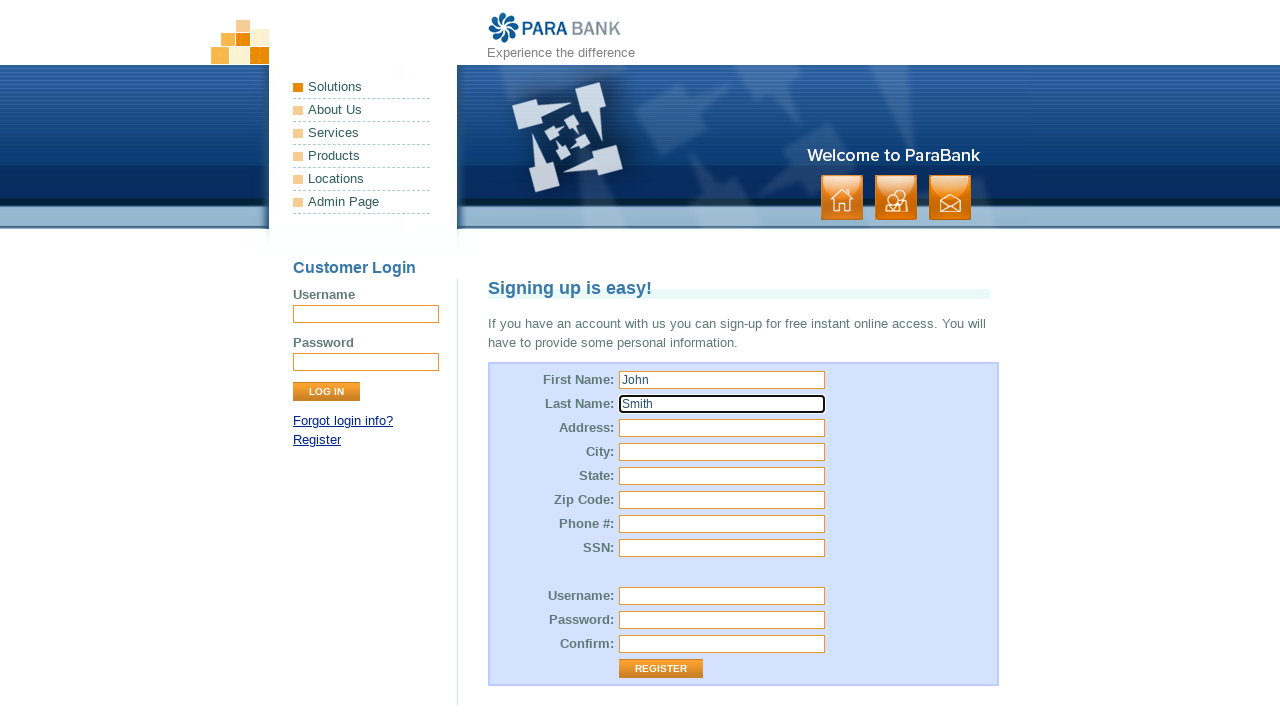

Filled street address with '123 Main Street' on #customer\.address\.street
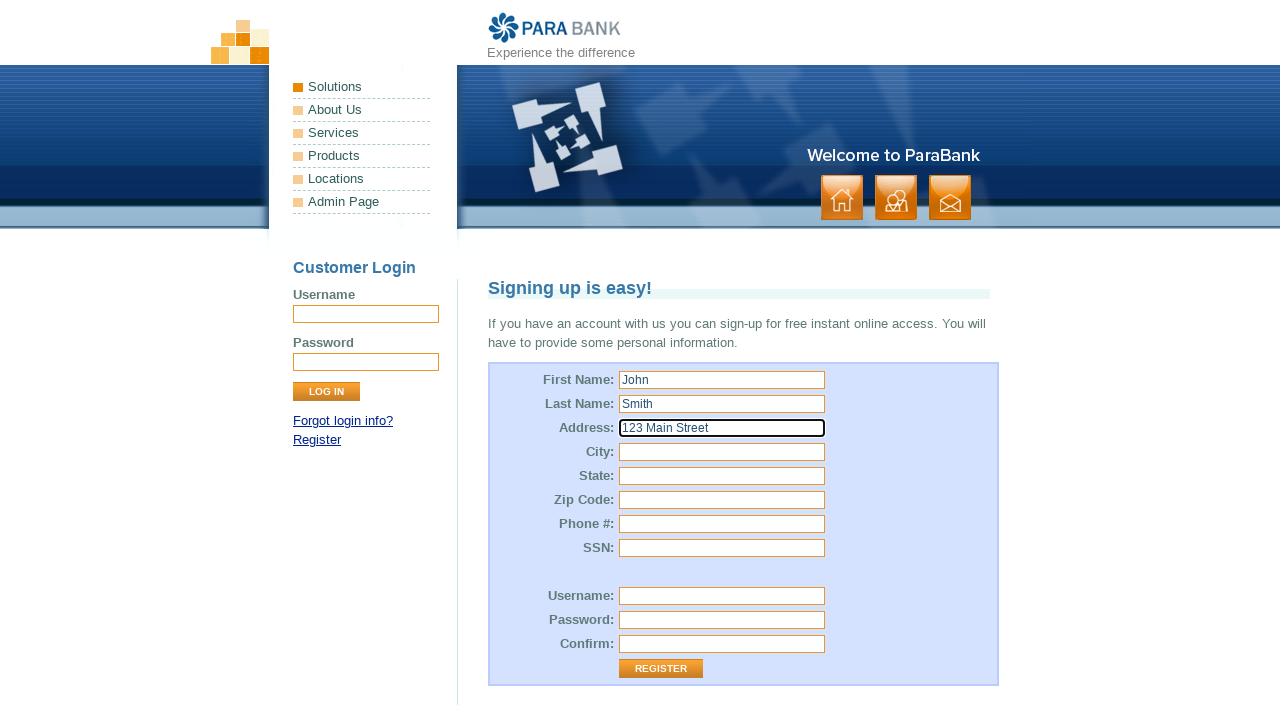

Filled city field with 'New York' on #customer\.address\.city
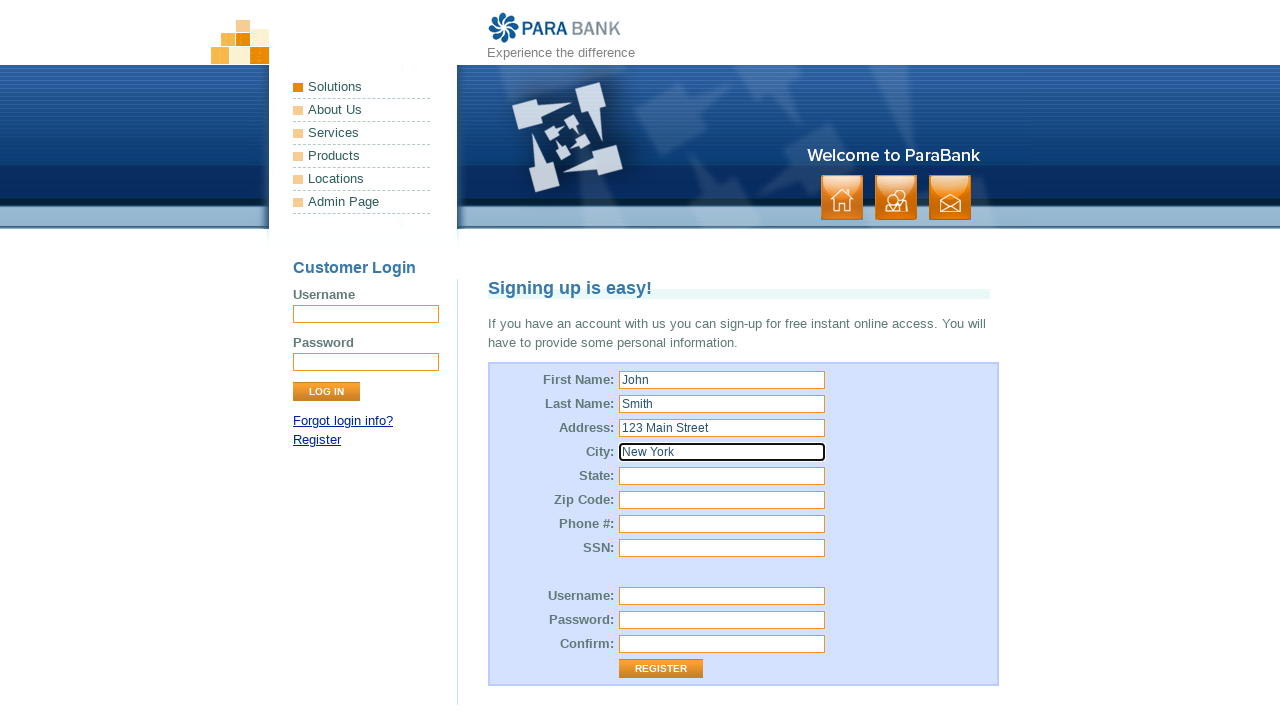

Filled state field with 'NY' on #customer\.address\.state
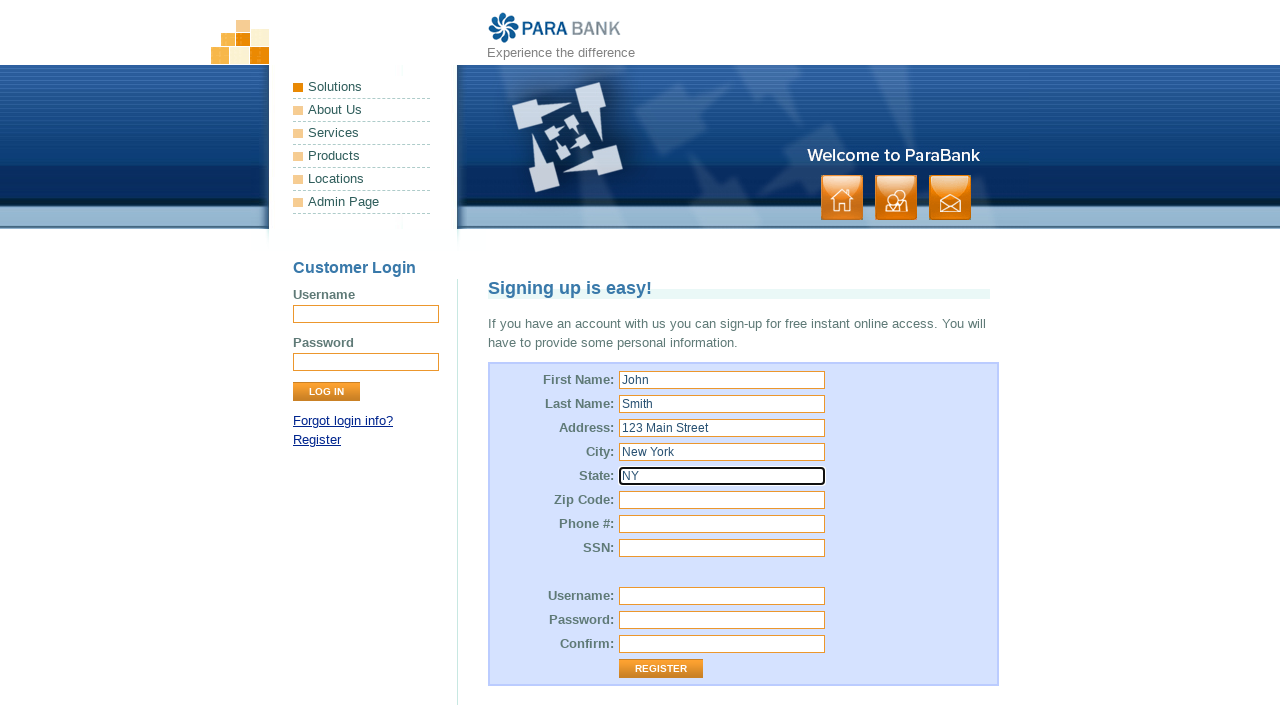

Filled ZIP code field with '10001' on xpath=/html/body/div[1]/div[3]/div[2]/form/table/tbody/tr[6]/td[2]/input
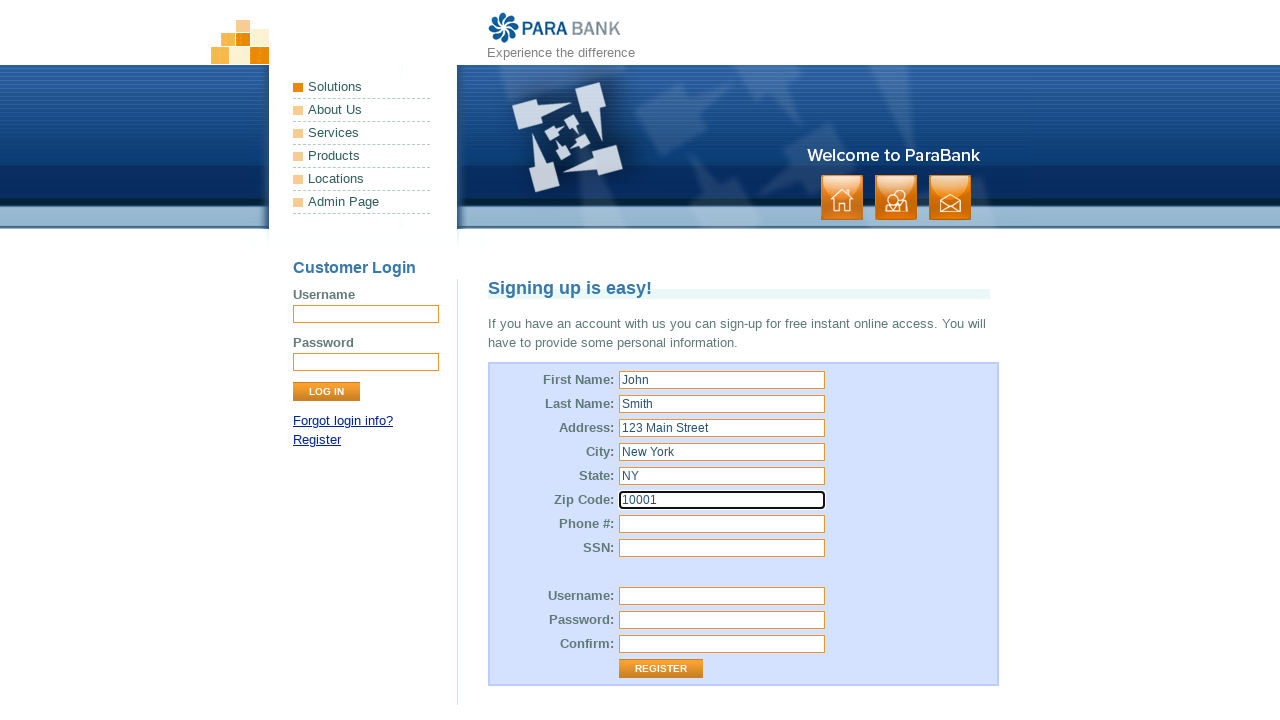

Filled phone number field with '555-123-4567' on #customer\.phoneNumber
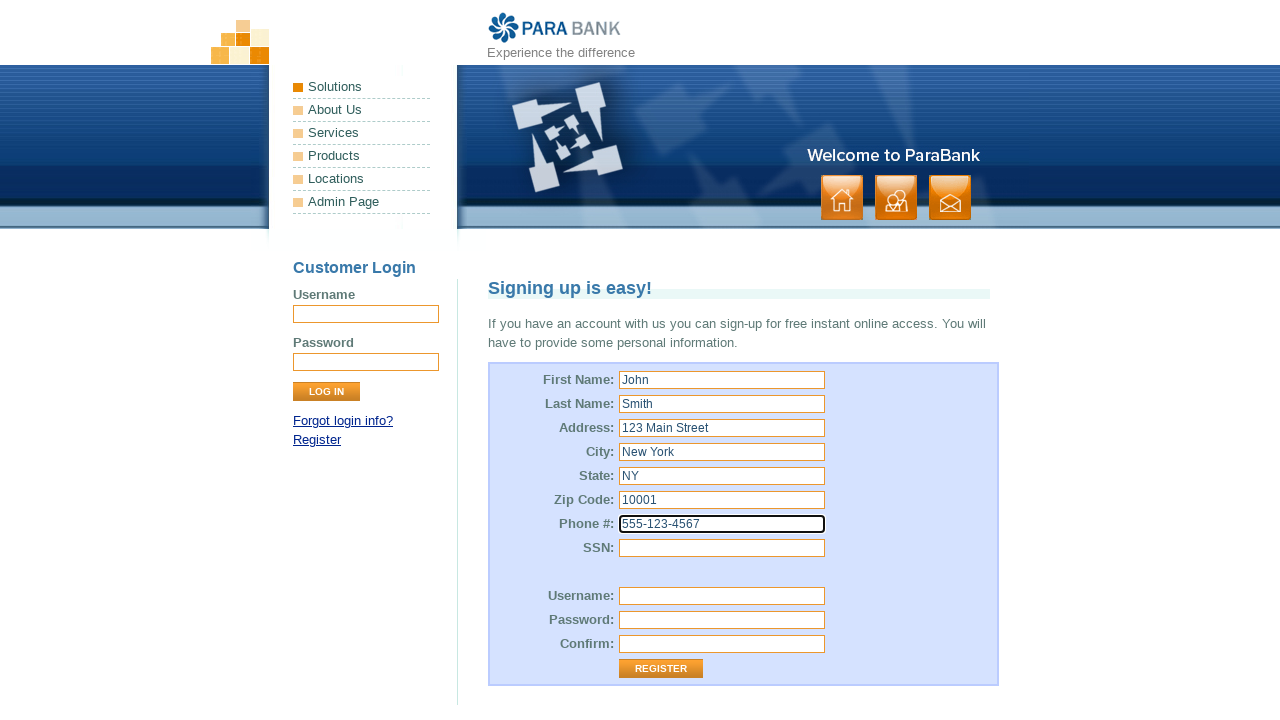

Filled SSN field with '123-45-6789' on #customer\.ssn
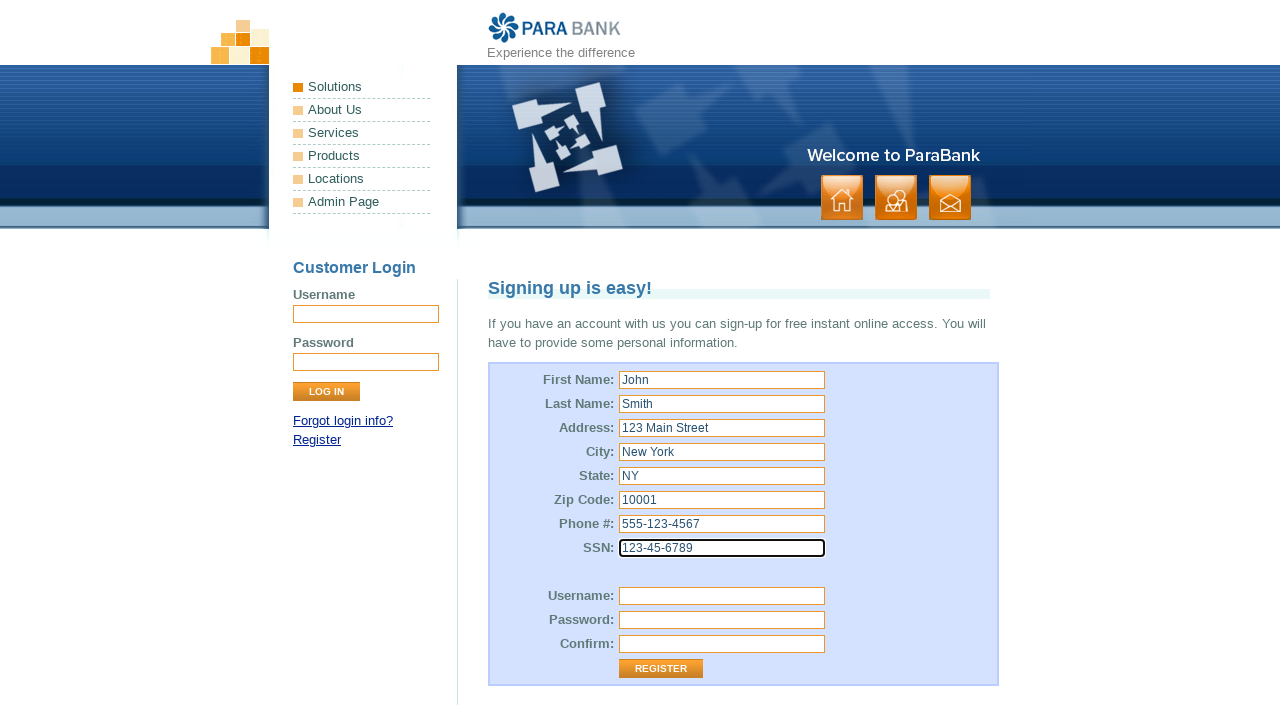

Filled username field with randomly generated username 'user9609' on #customer\.username
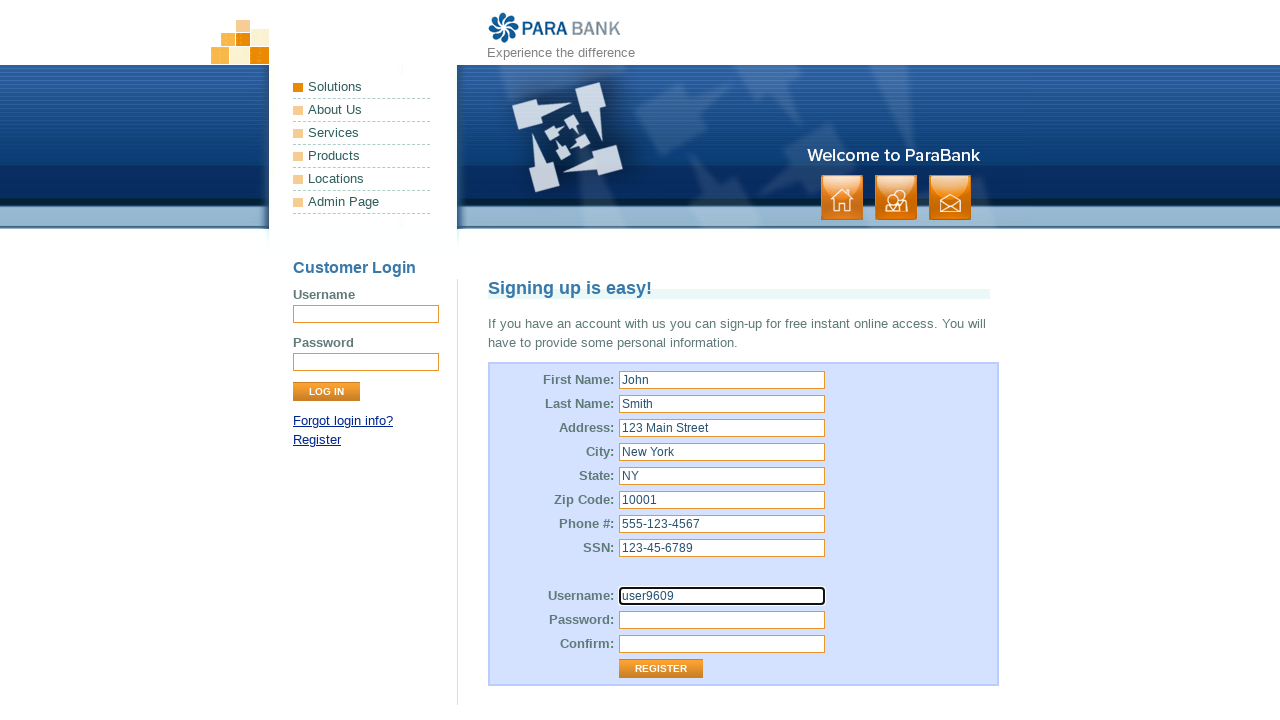

Filled password field with 'TestPass123' on #customer\.password
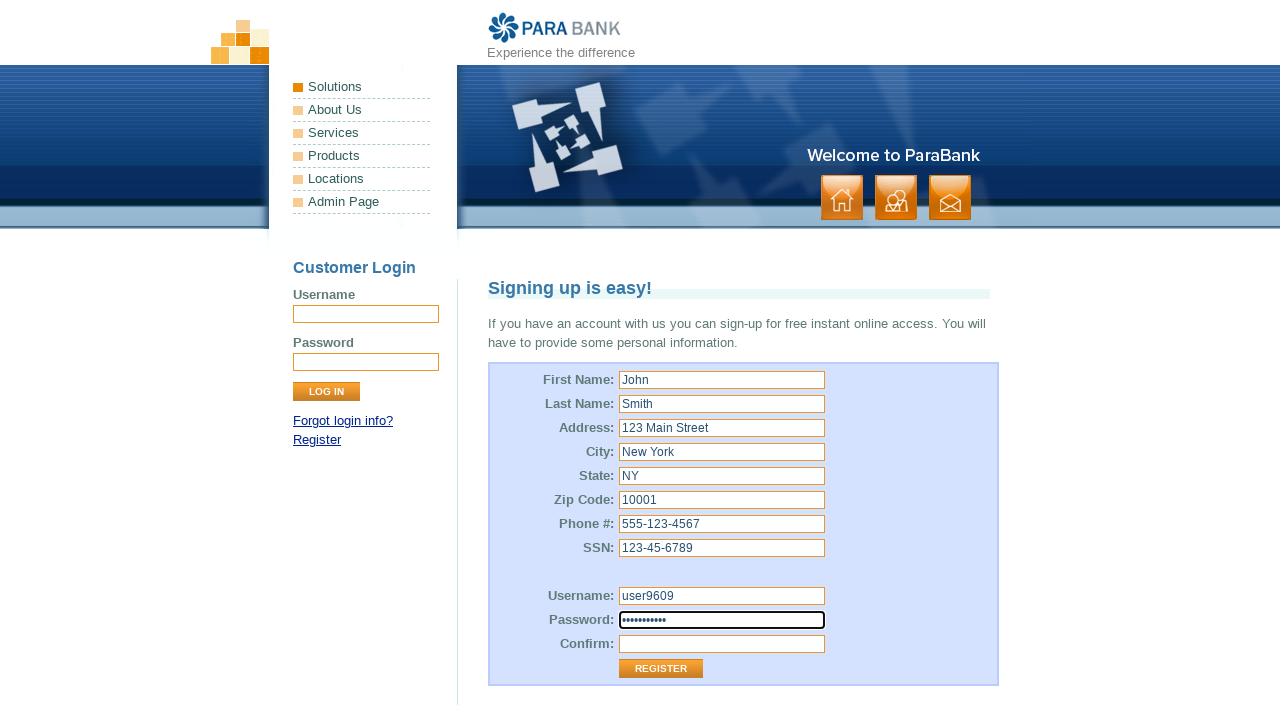

Filled confirm password field with 'TestPass123' on #repeatedPassword
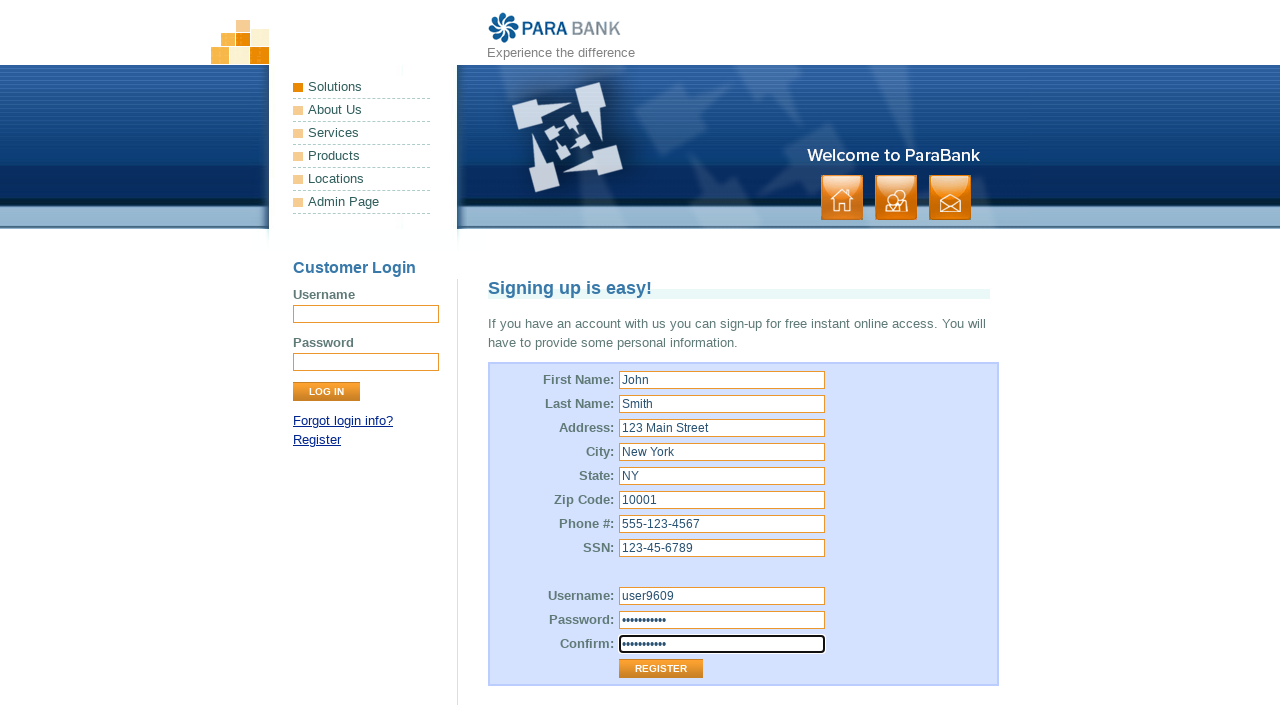

Clicked Register button to submit the registration form at (661, 669) on input.button[value='Register']
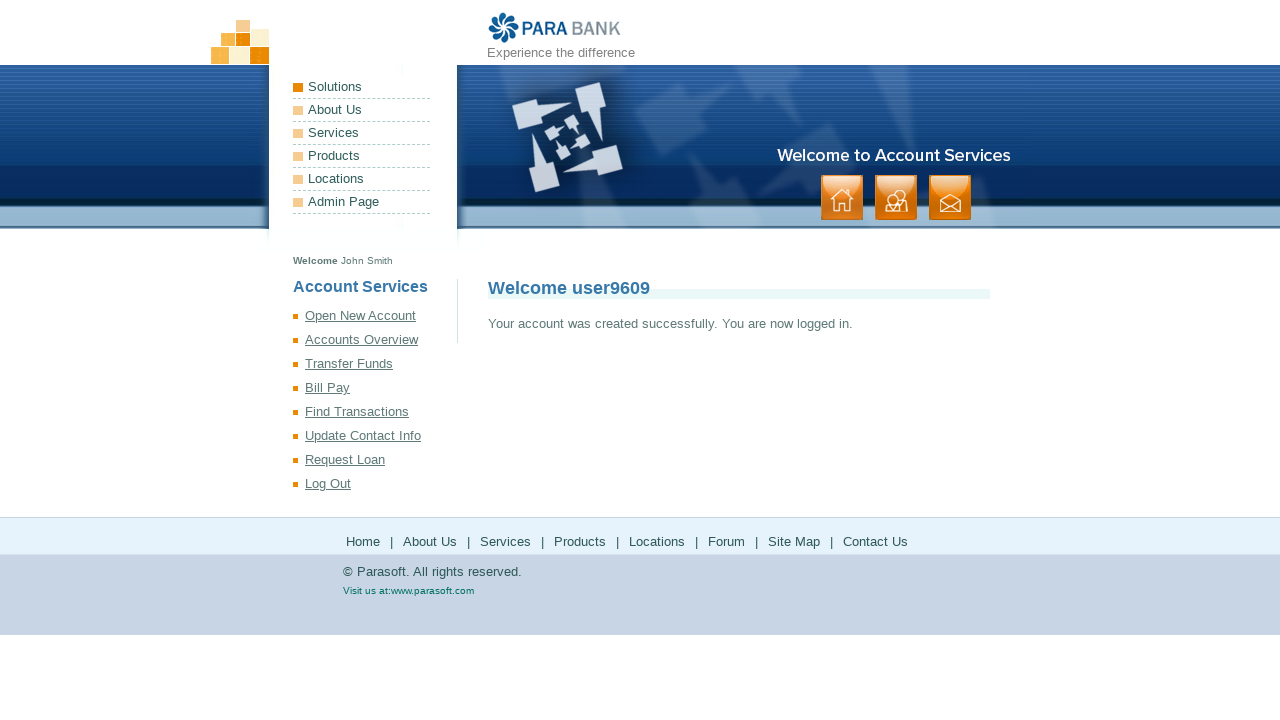

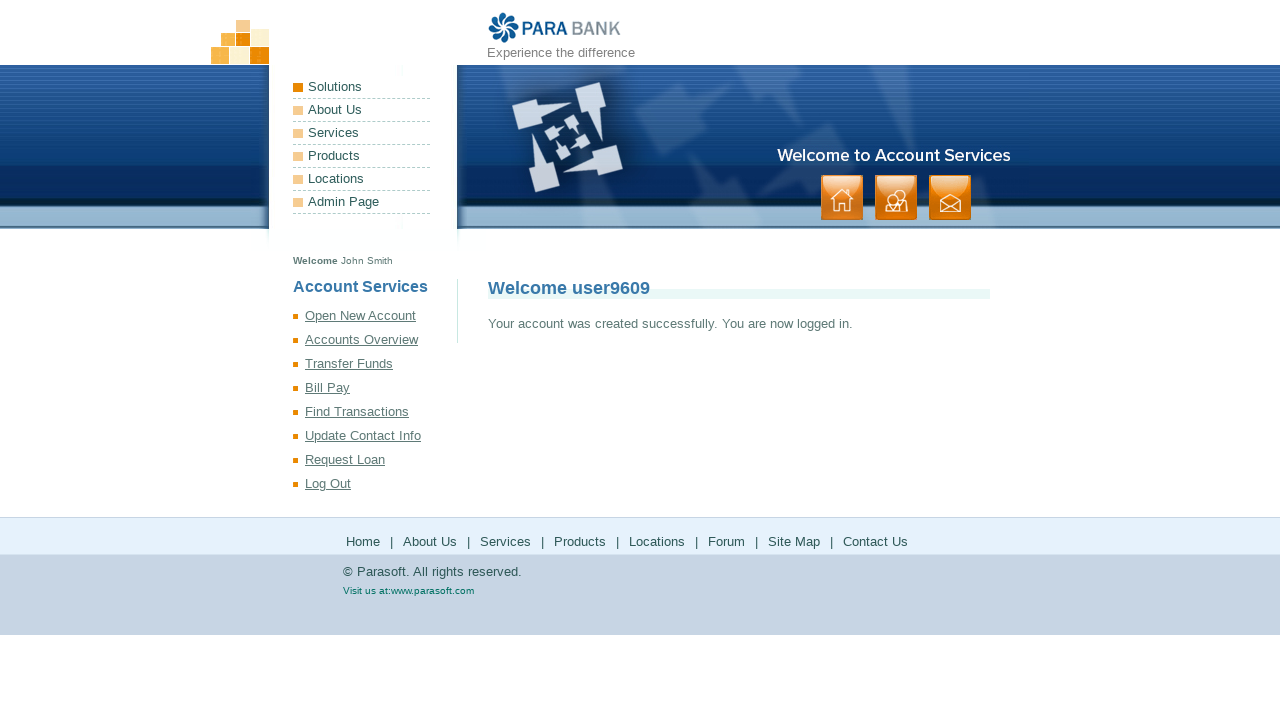